Tests that edits are cancelled when pressing Escape key

Starting URL: https://demo.playwright.dev/todomvc

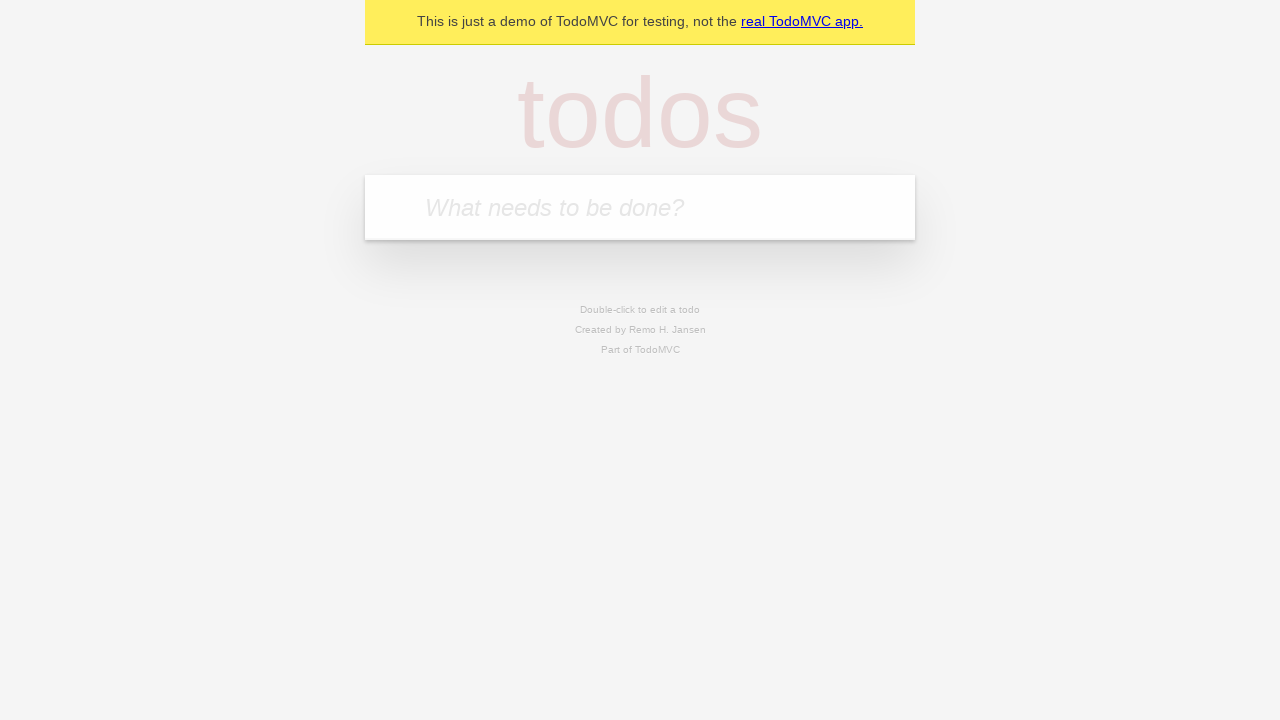

Filled first todo input with 'buy some cheese' on .new-todo
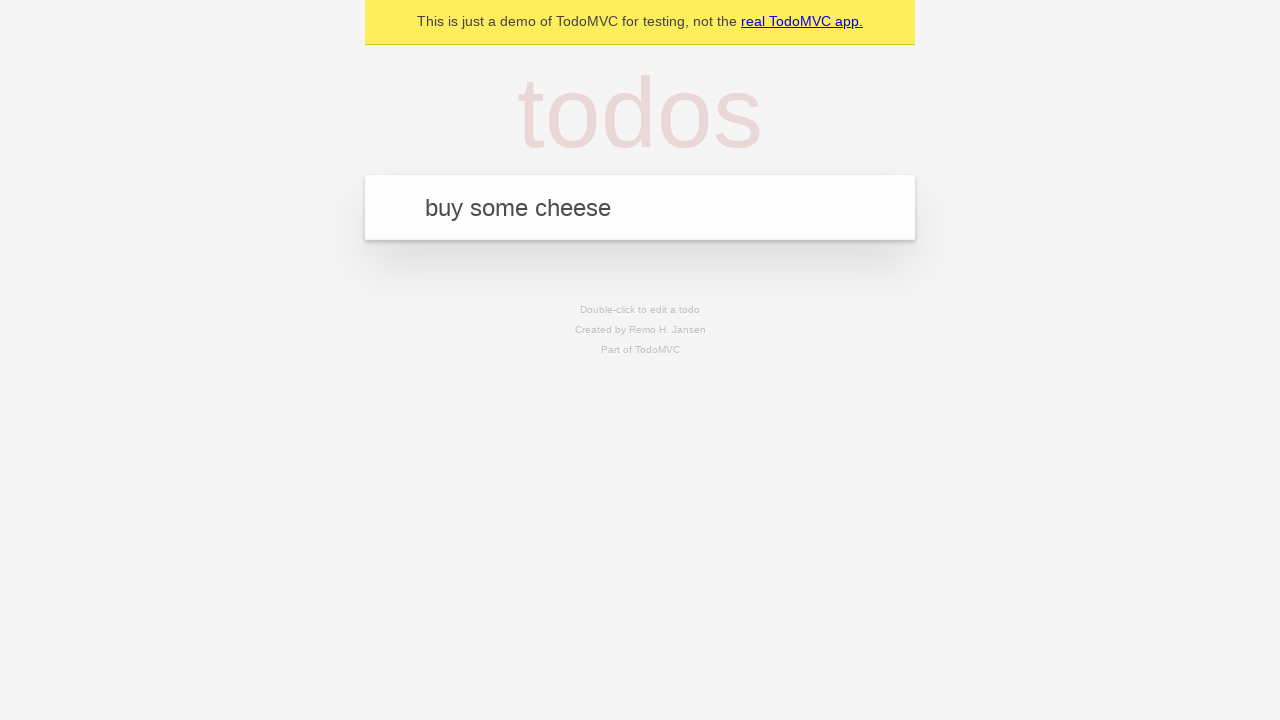

Pressed Enter to create first todo on .new-todo
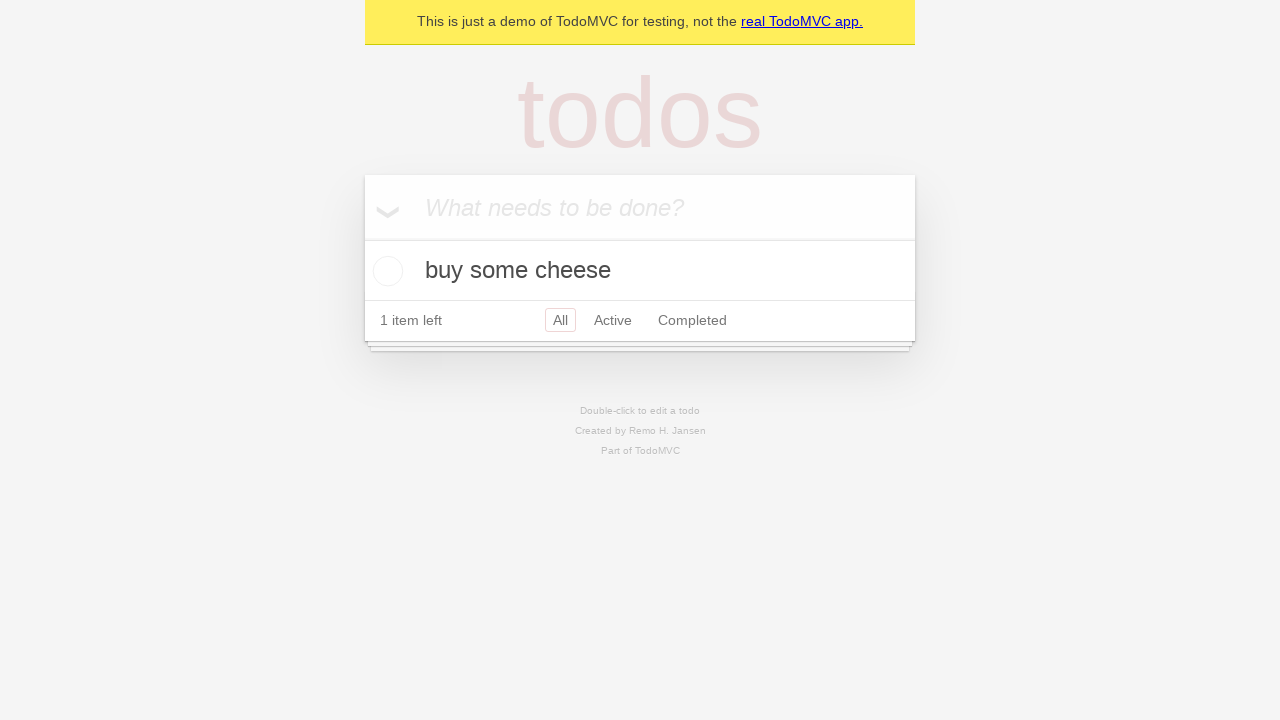

Filled second todo input with 'feed the cat' on .new-todo
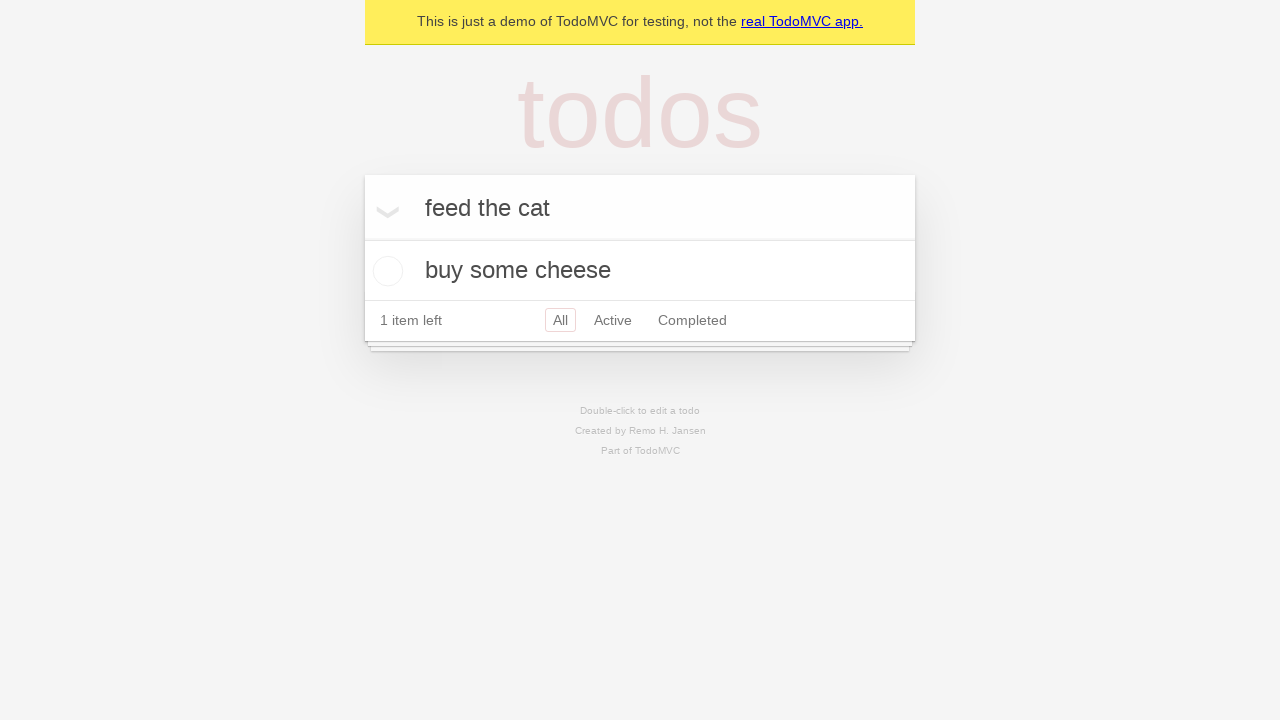

Pressed Enter to create second todo on .new-todo
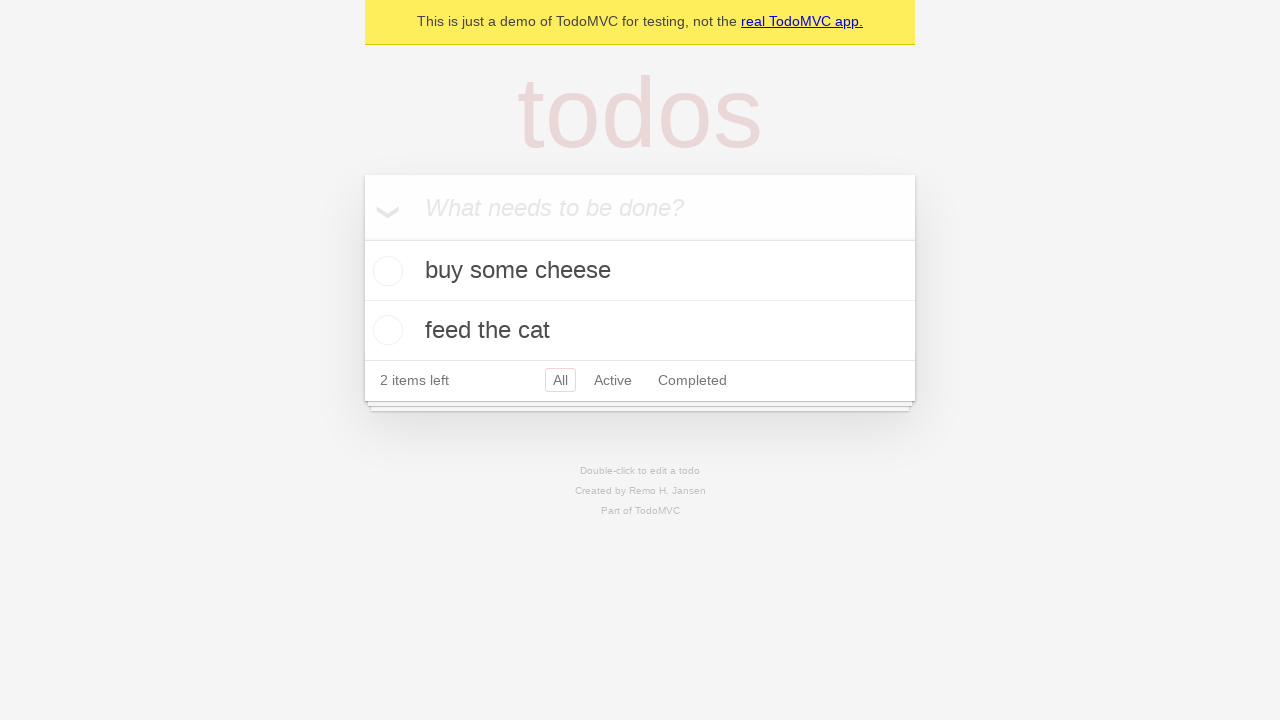

Filled third todo input with 'book a doctors appointment' on .new-todo
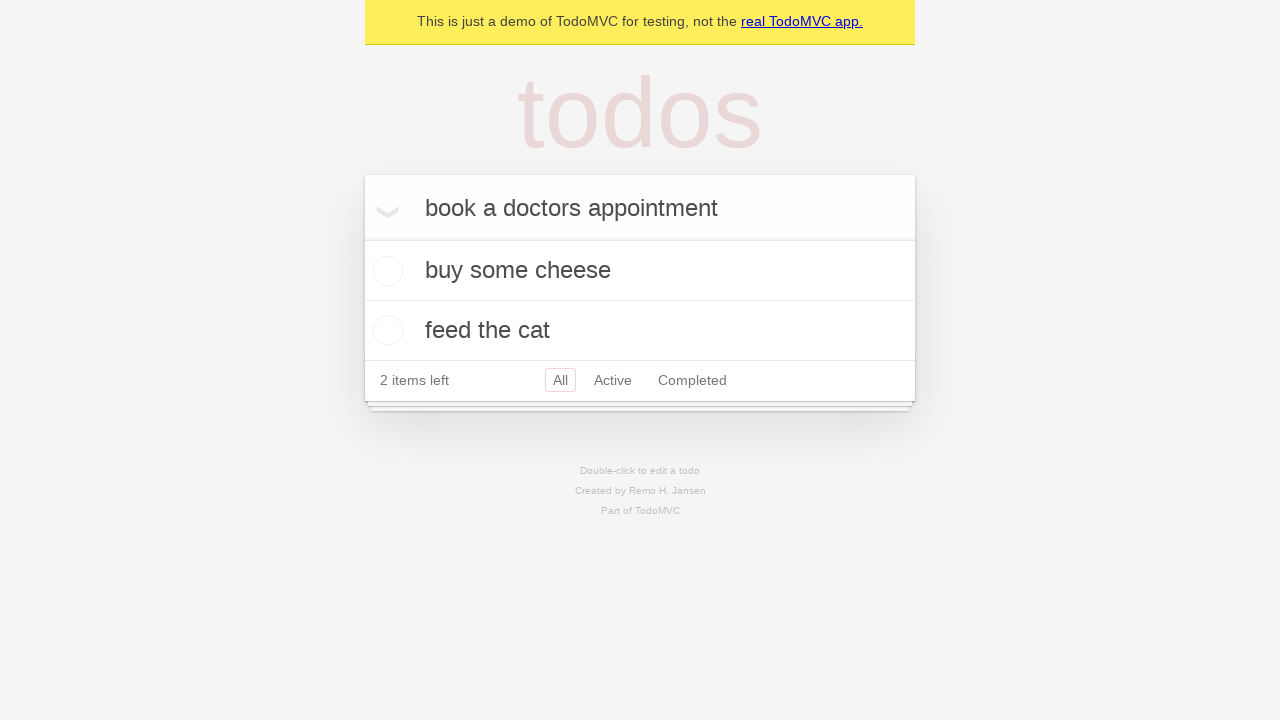

Pressed Enter to create third todo on .new-todo
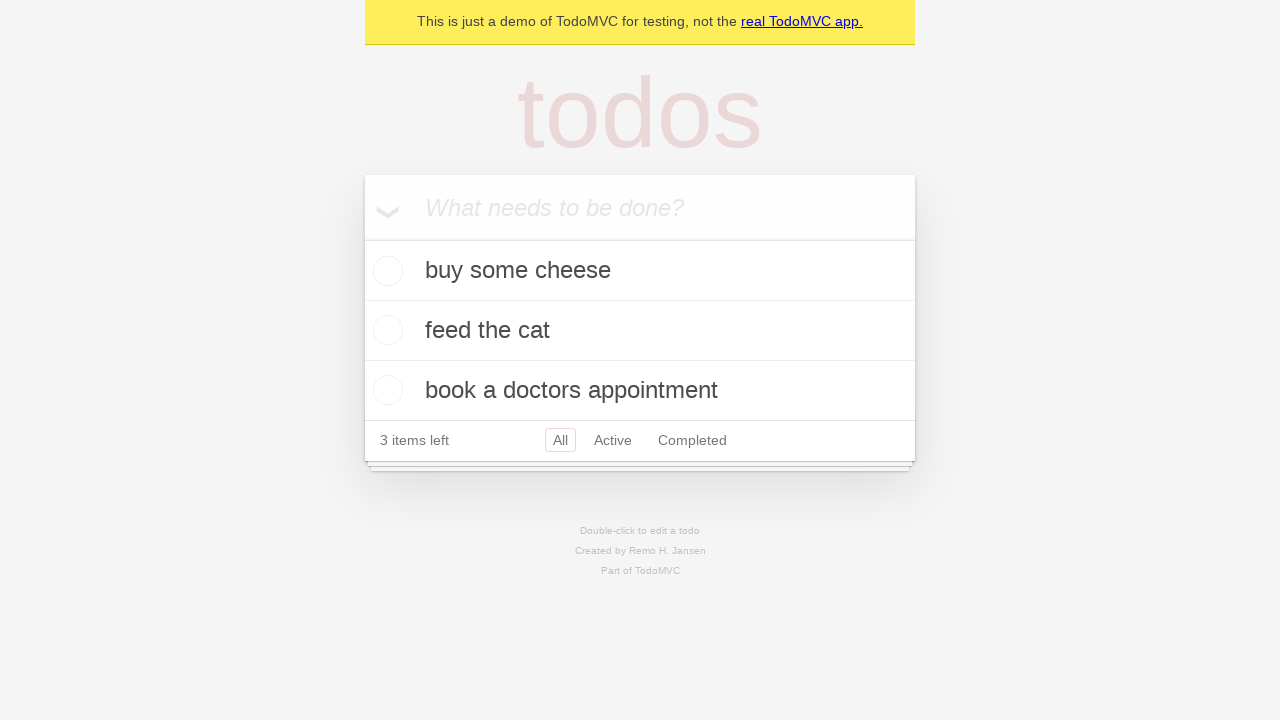

All three todos loaded and visible
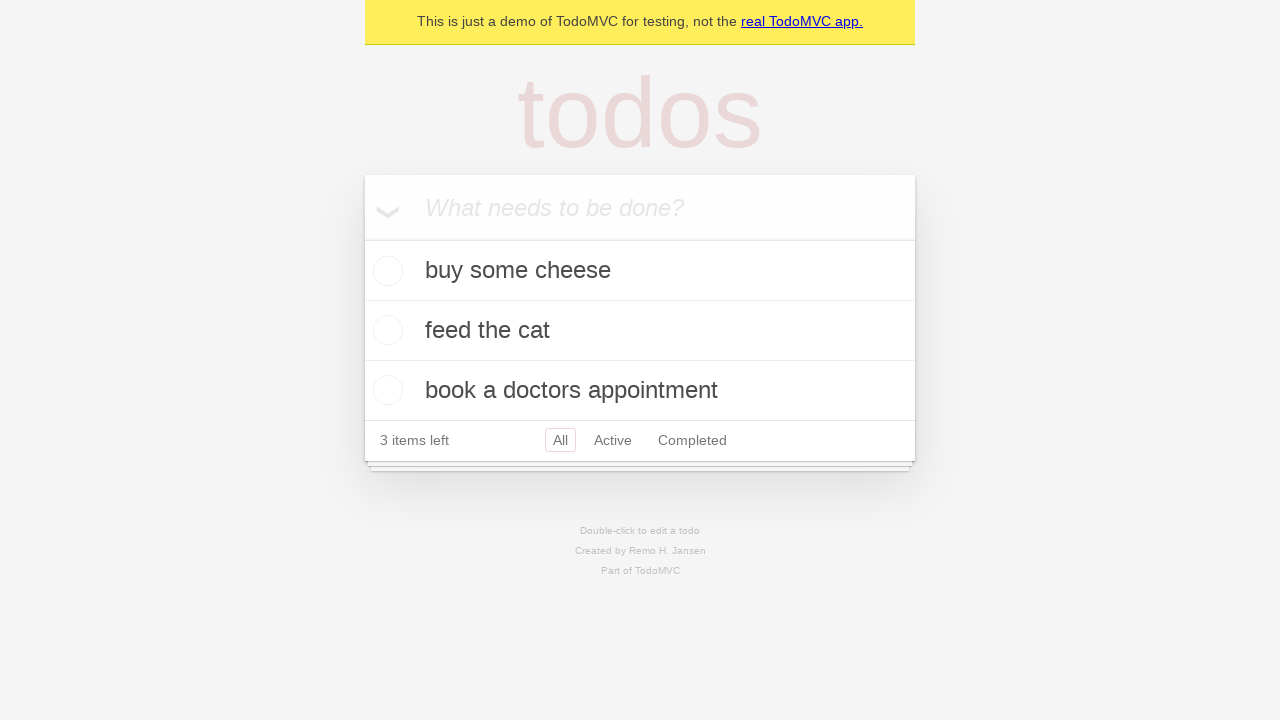

Double-clicked second todo to enter edit mode at (640, 331) on .todo-list li >> nth=1
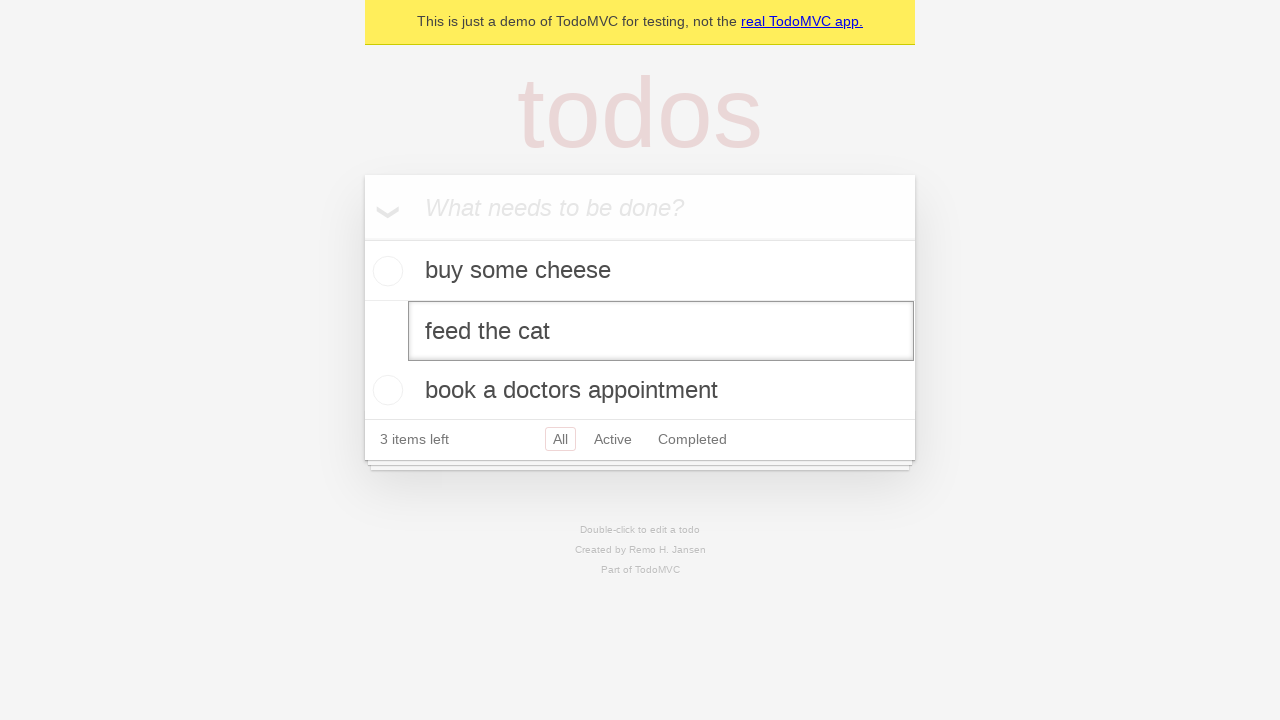

Filled edit field with 'buy some sausages' on .todo-list li >> nth=1 >> .edit
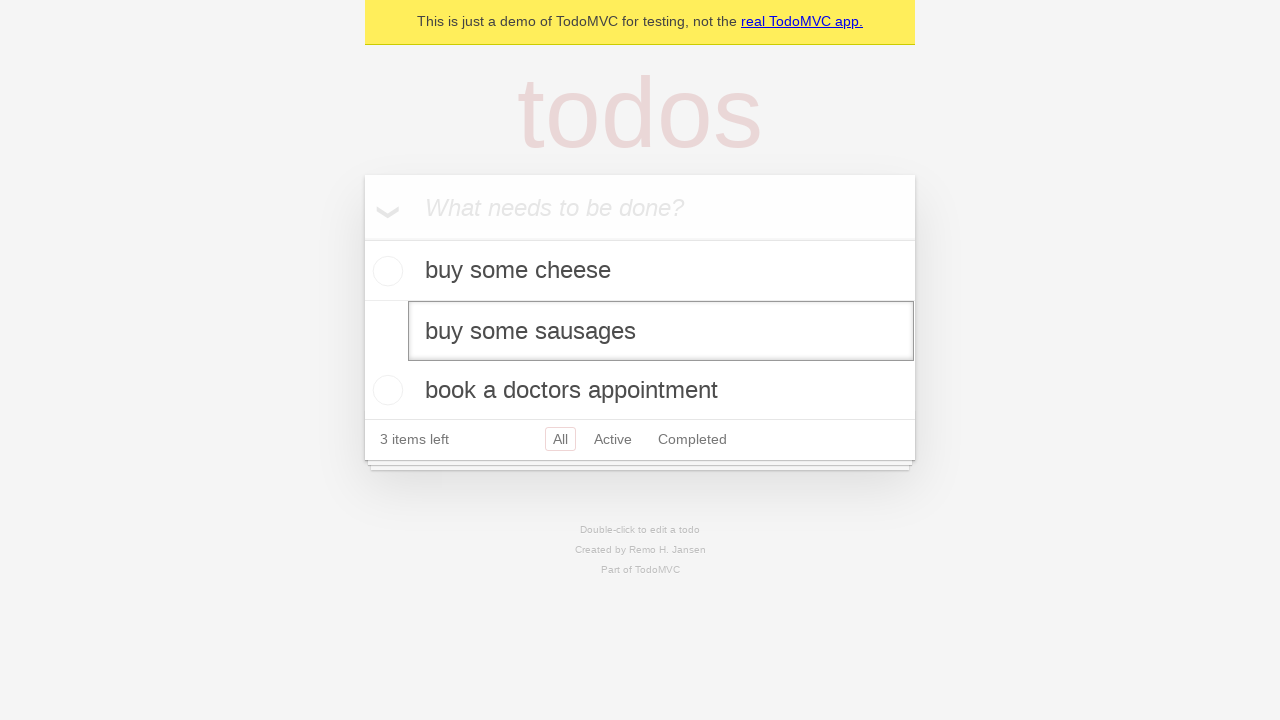

Pressed Escape to cancel edit - second todo should revert to original text on .todo-list li >> nth=1 >> .edit
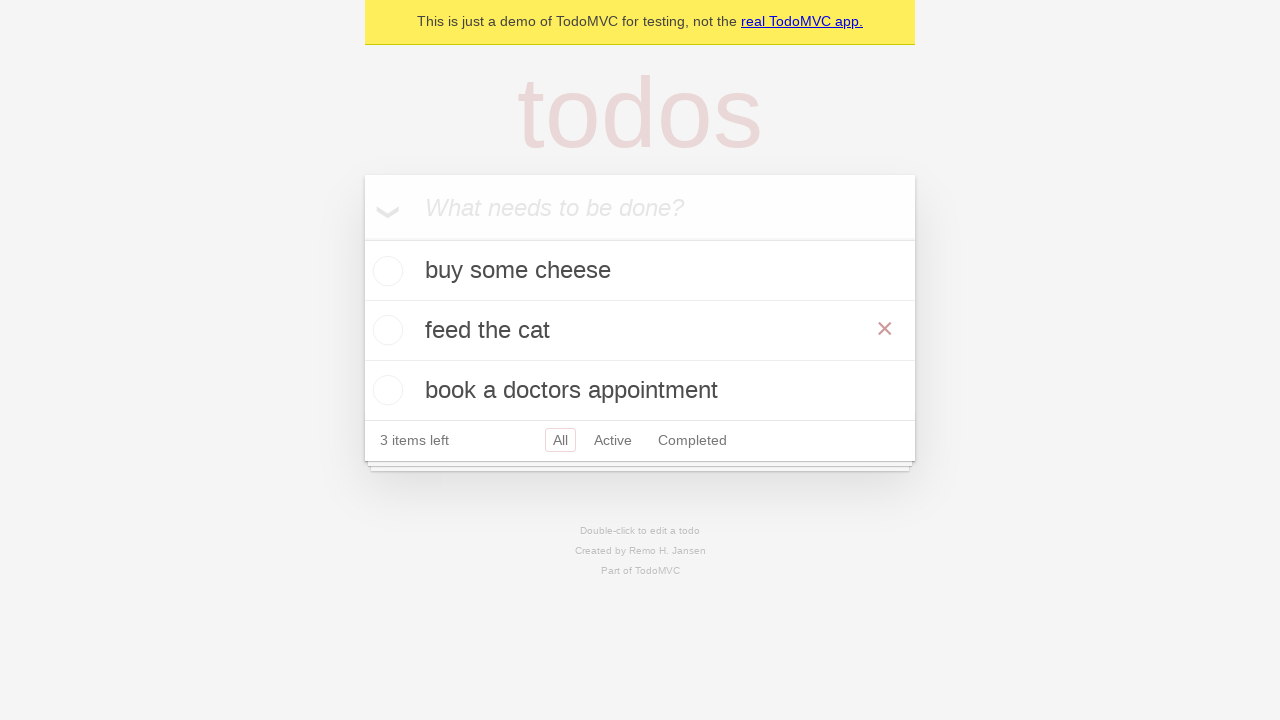

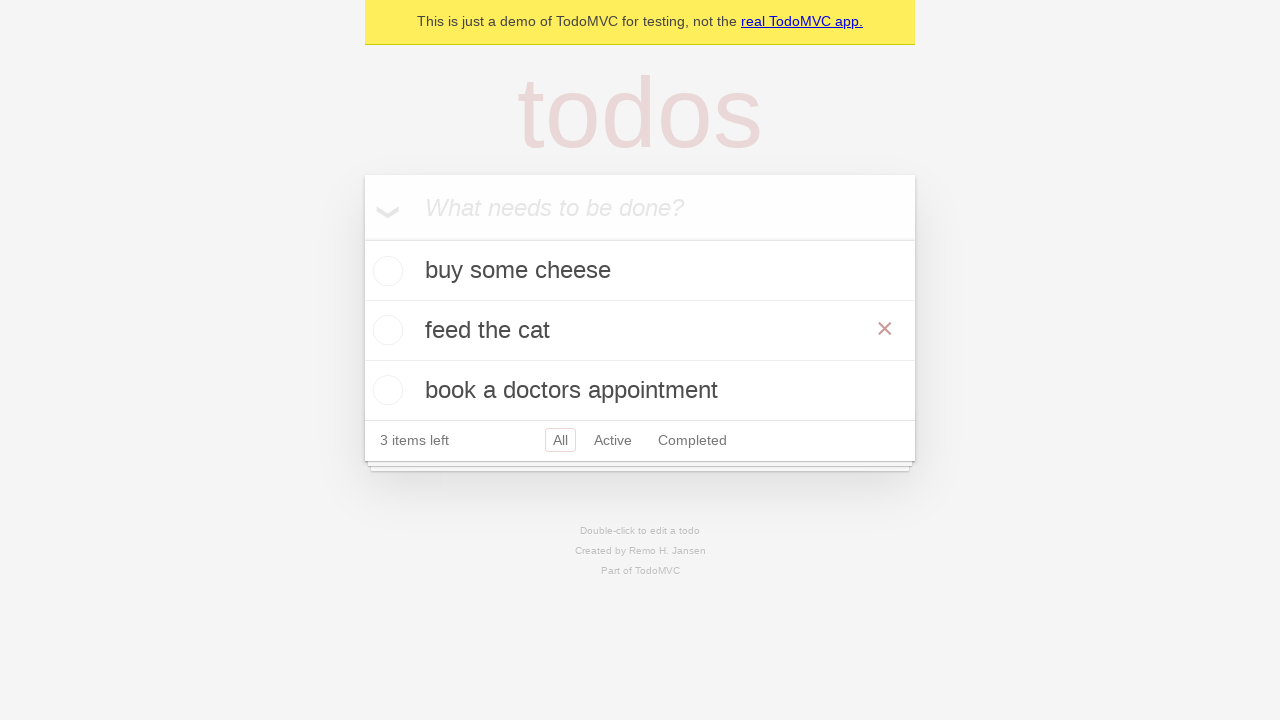